Tests drag and drop functionality by dragging element A to element B and verifying the elements have swapped positions

Starting URL: https://the-internet.herokuapp.com/drag_and_drop

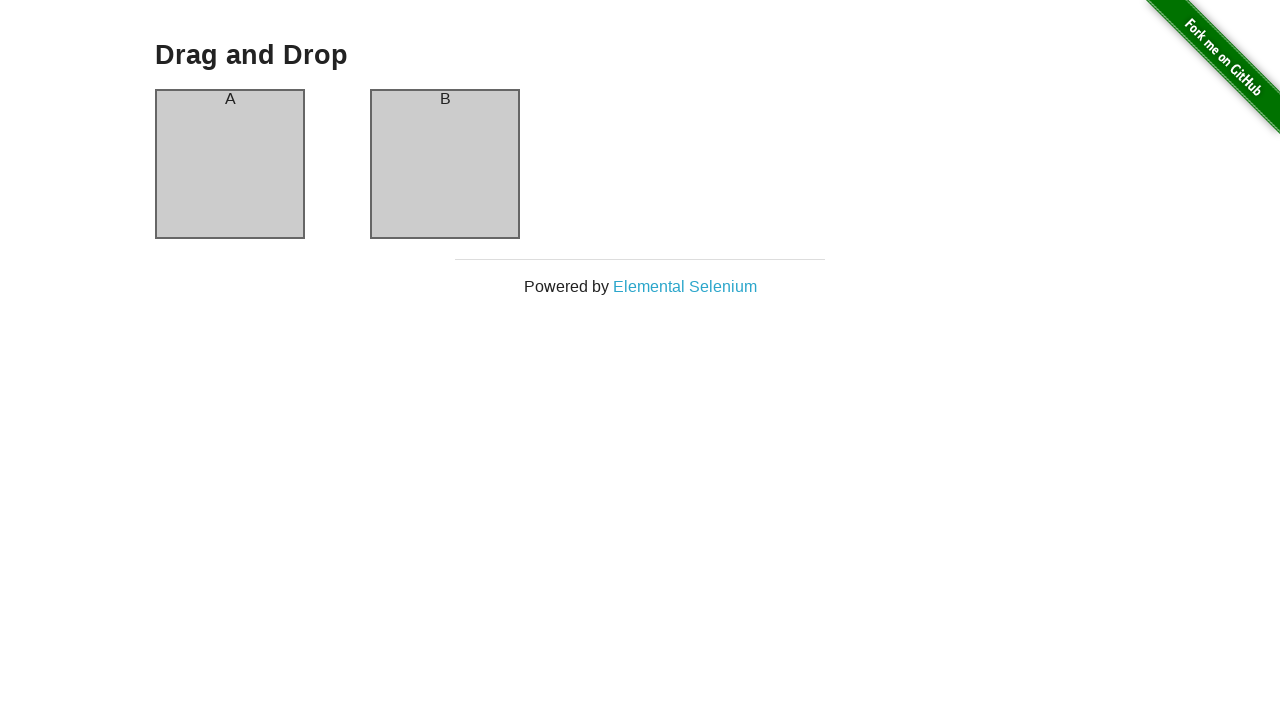

Dragged element A to element B at (445, 164)
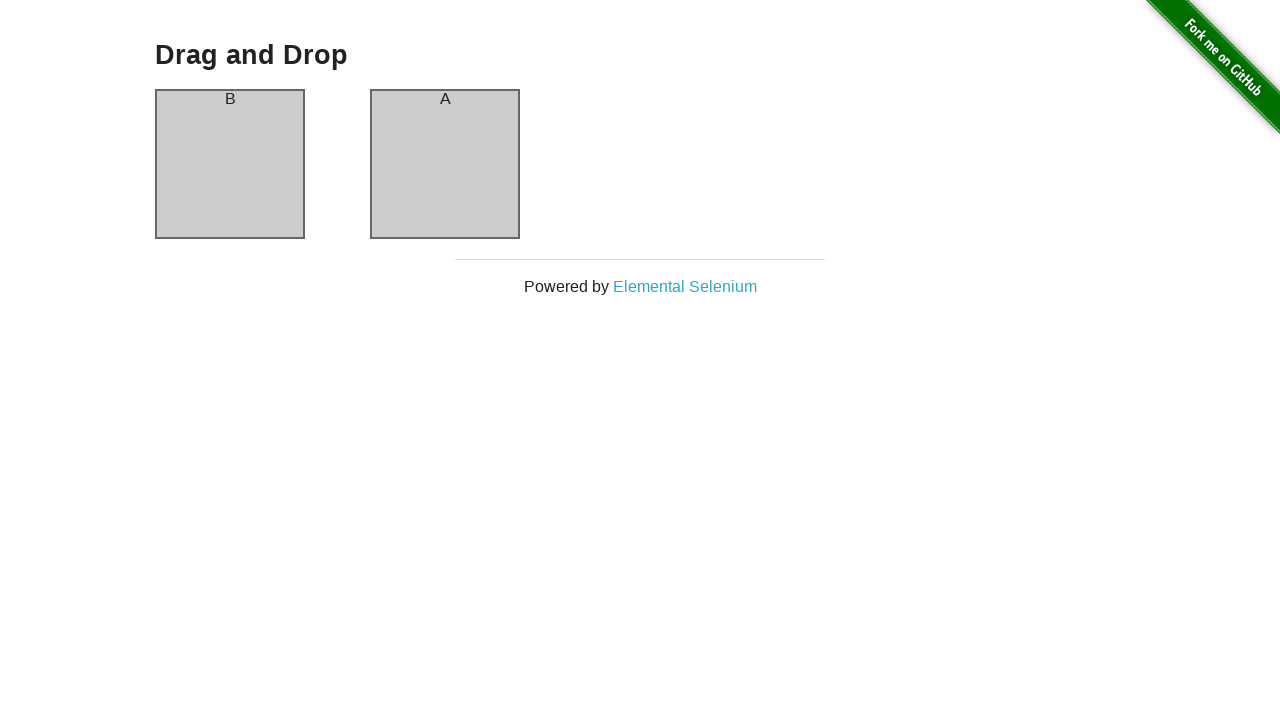

Verified column A header now displays 'B'
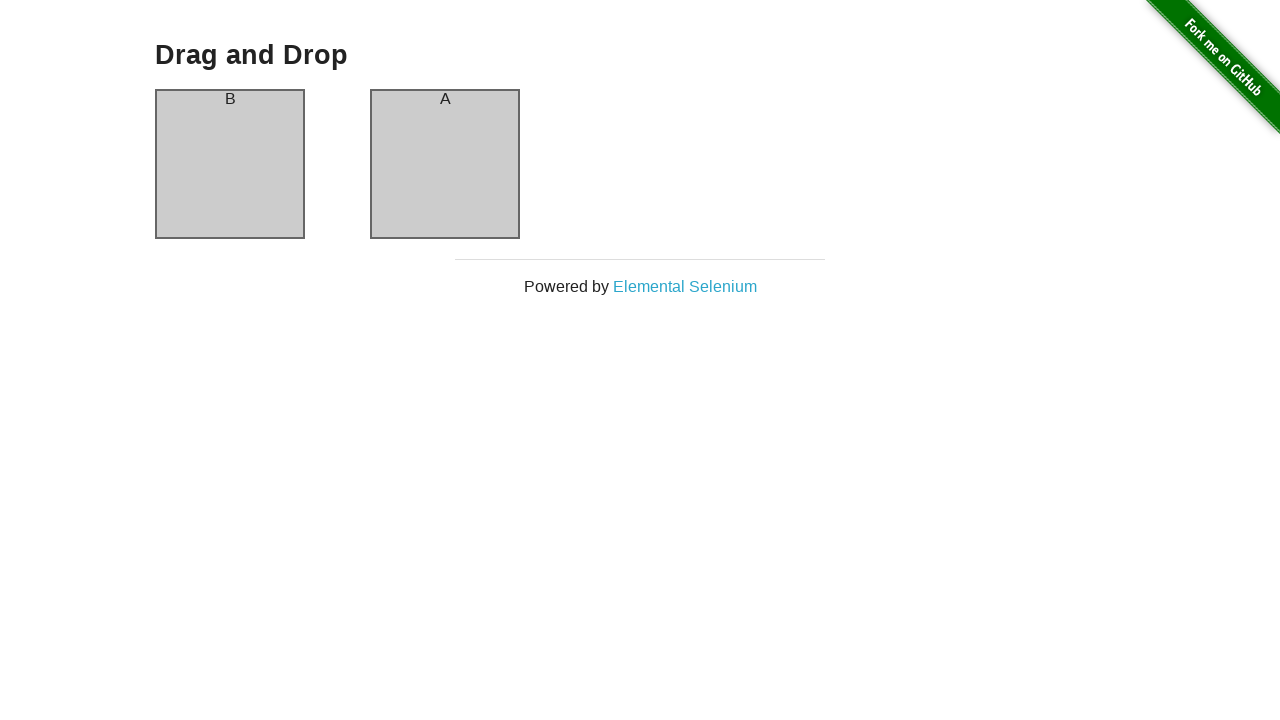

Verified column B header now displays 'A'
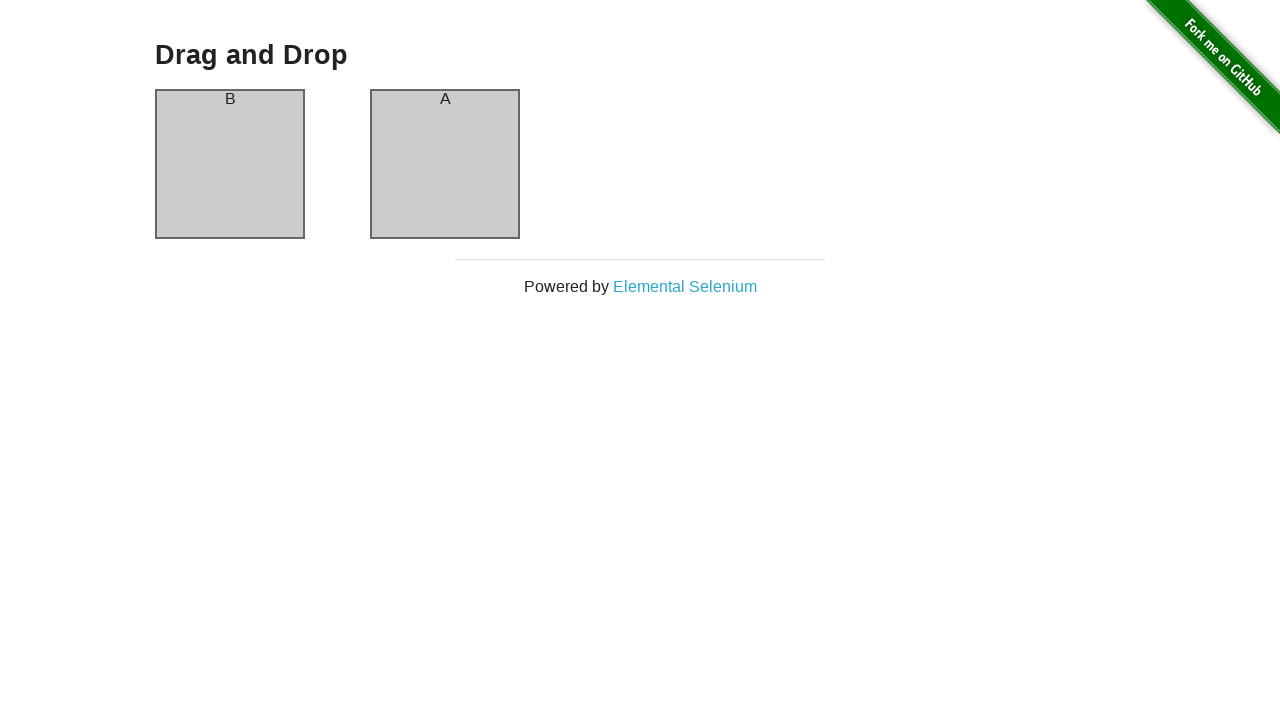

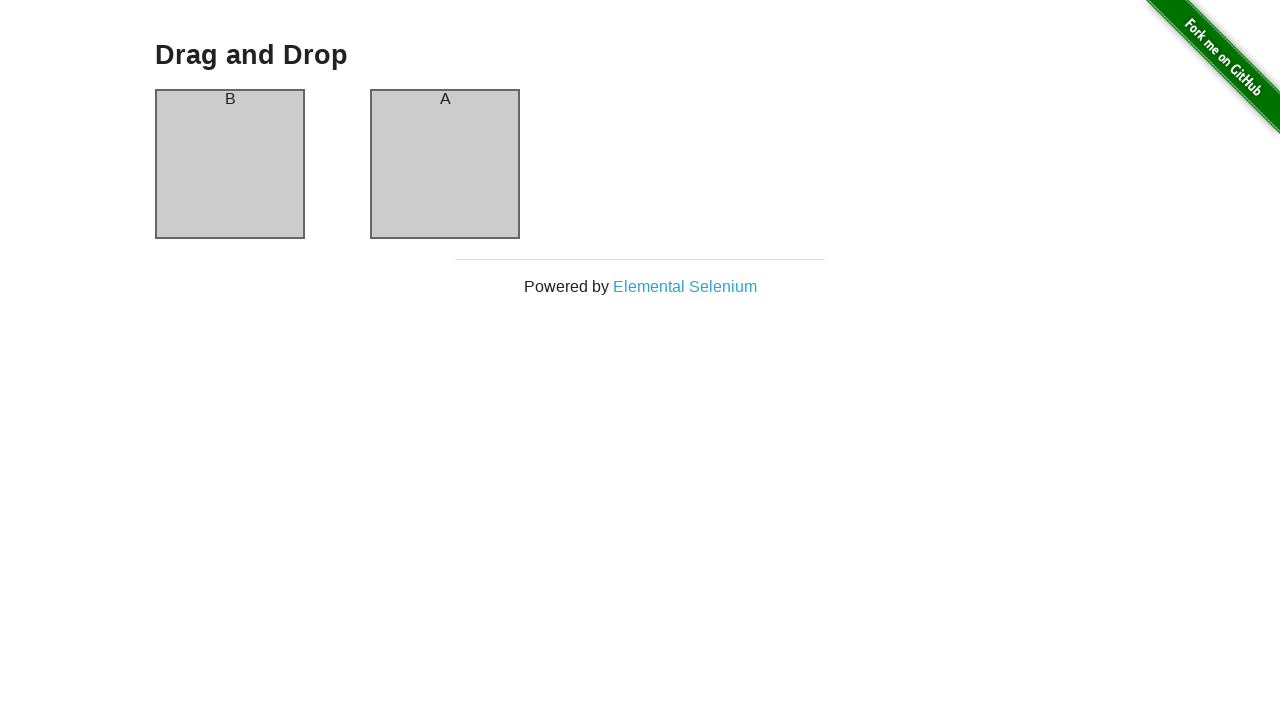